Tests random selection by holding Control key and clicking specific items in a selectable list

Starting URL: https://automationfc.github.io/jquery-selectable/

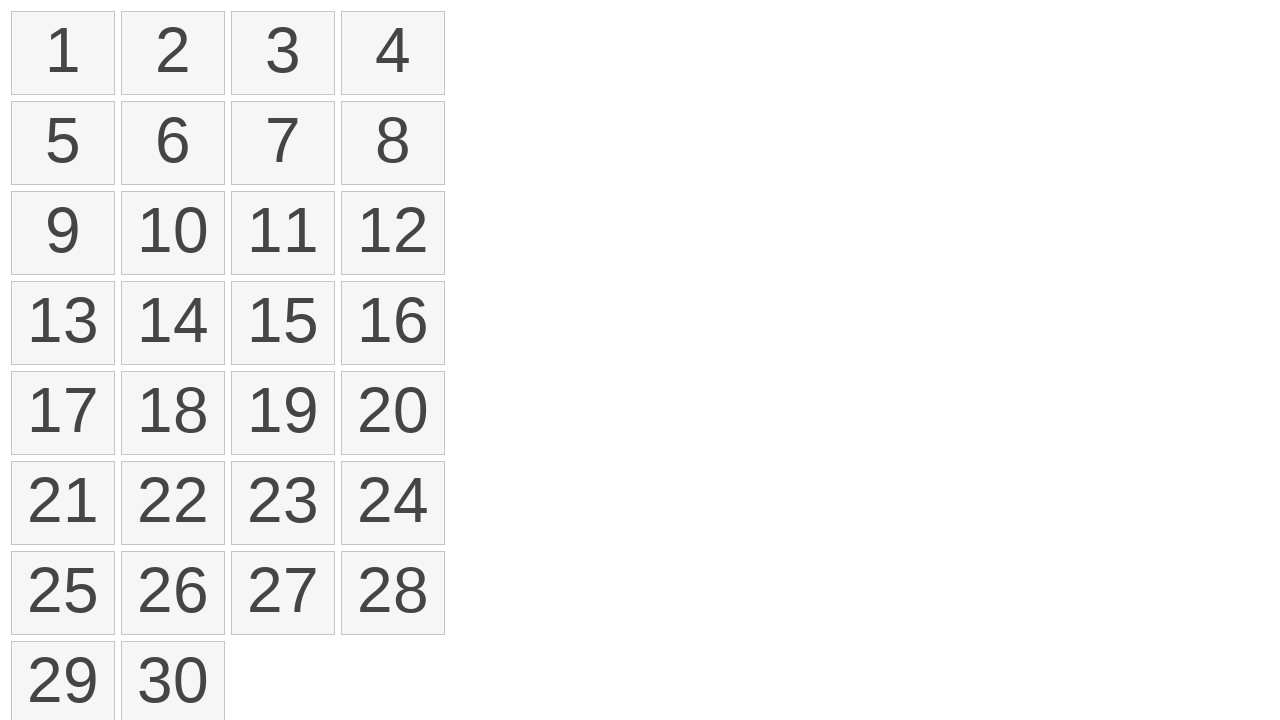

Navigated to jQuery selectable test page
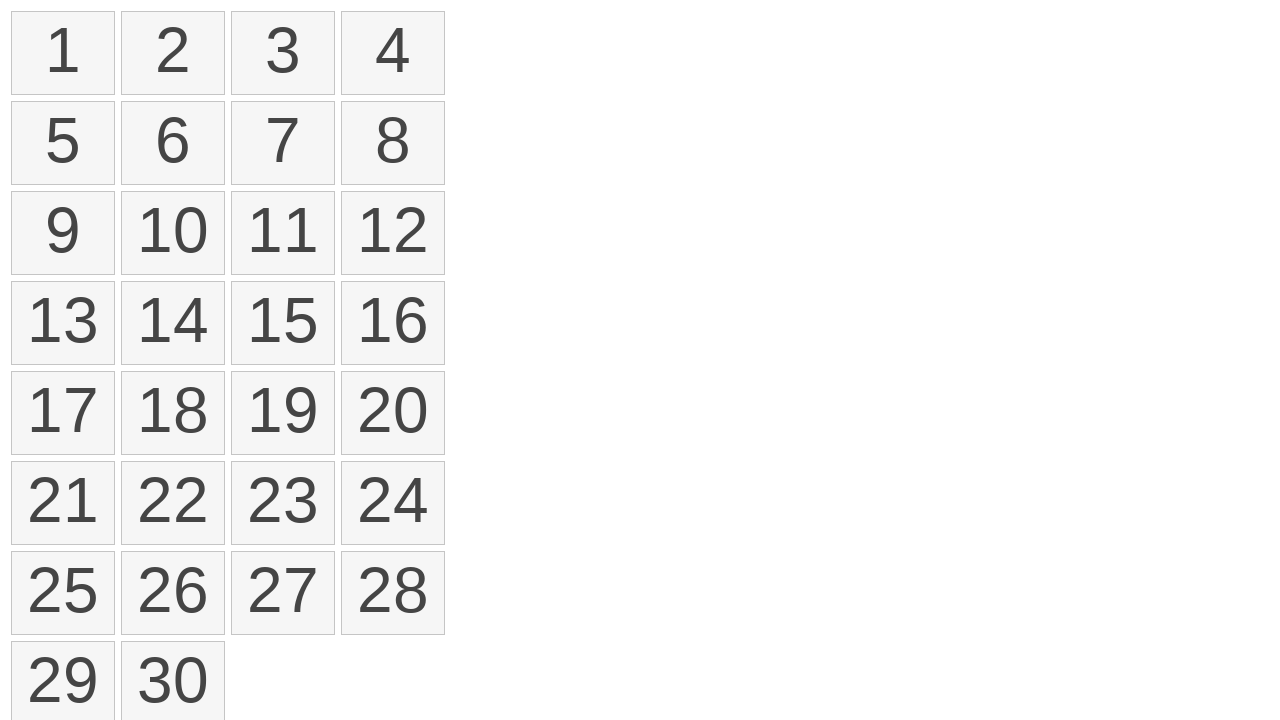

Pressed Control key down to enable multi-select mode
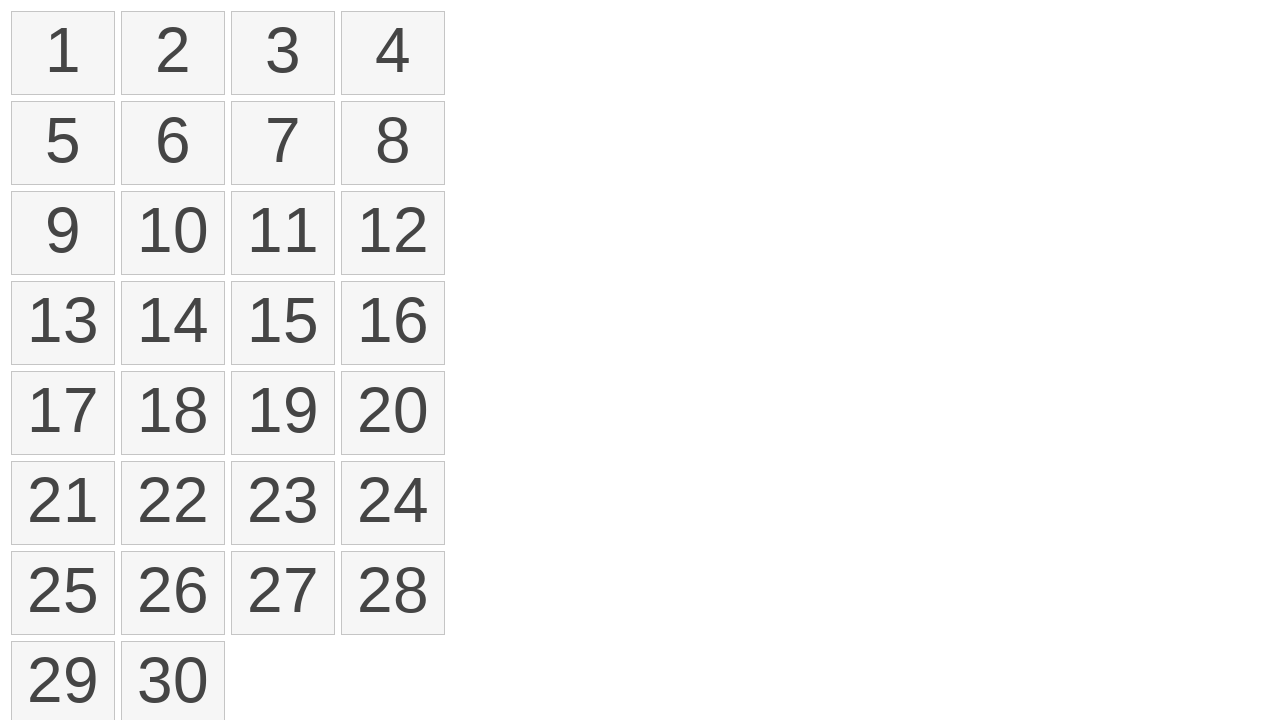

Clicked item at index 0 while holding Control at (63, 53) on ol#selectable>li >> nth=0
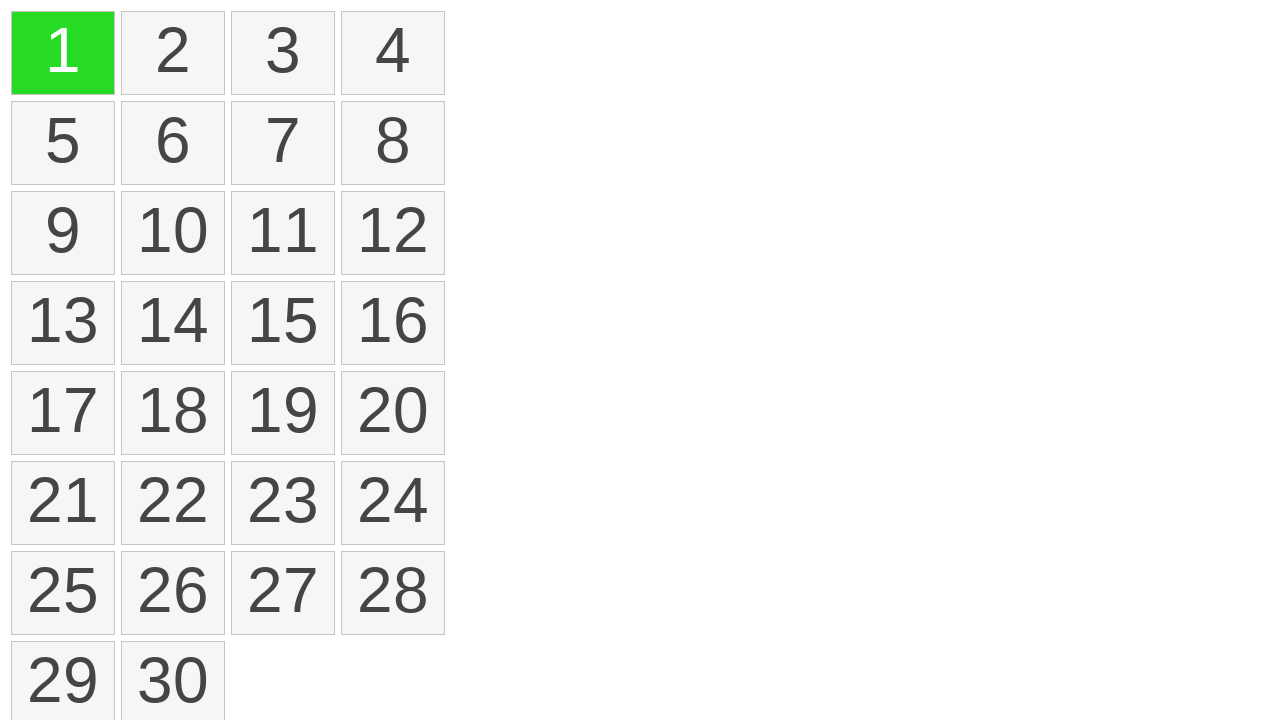

Clicked item at index 2 while holding Control at (283, 53) on ol#selectable>li >> nth=2
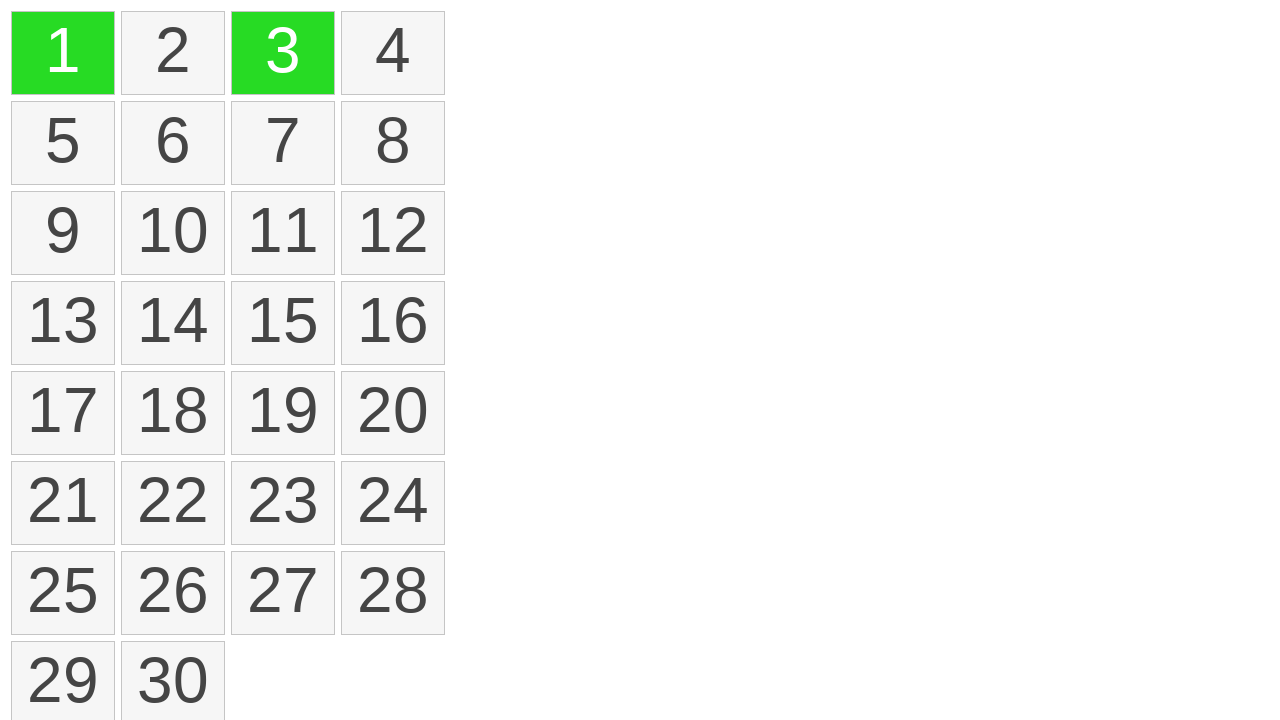

Clicked item at index 5 while holding Control at (173, 143) on ol#selectable>li >> nth=5
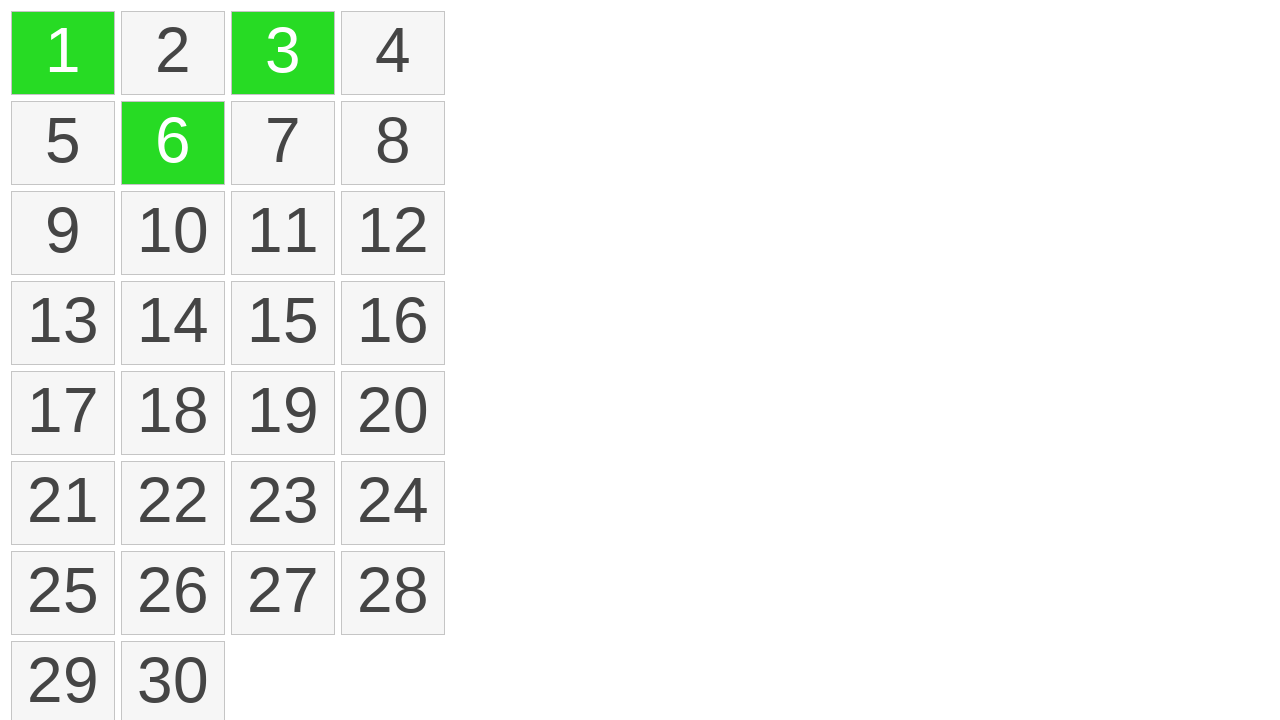

Clicked item at index 7 while holding Control at (393, 143) on ol#selectable>li >> nth=7
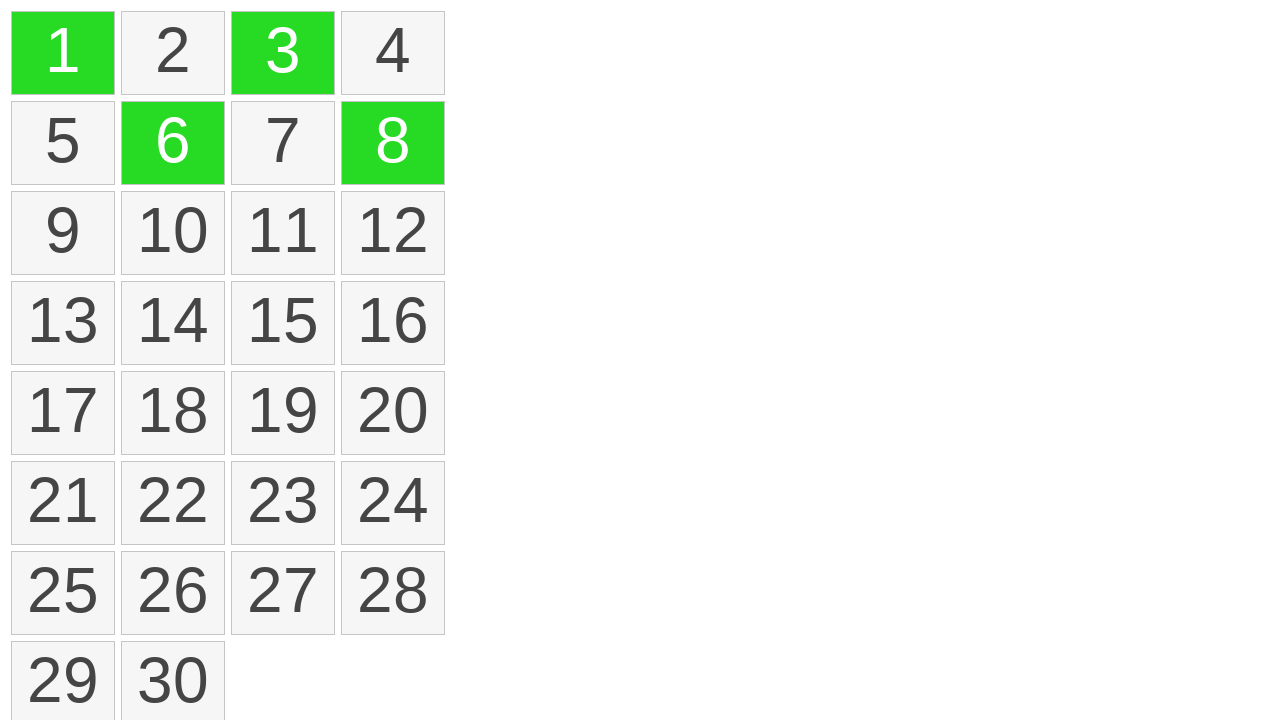

Clicked item at index 10 while holding Control at (283, 233) on ol#selectable>li >> nth=10
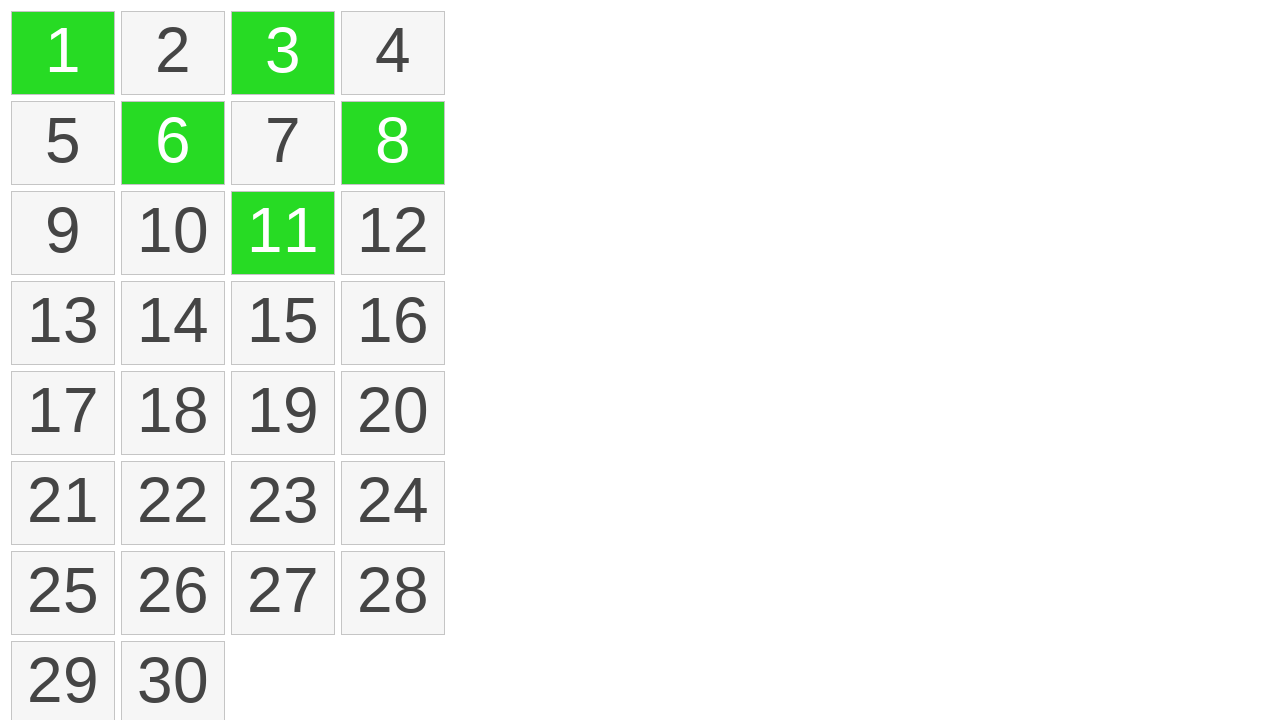

Released Control key to exit multi-select mode
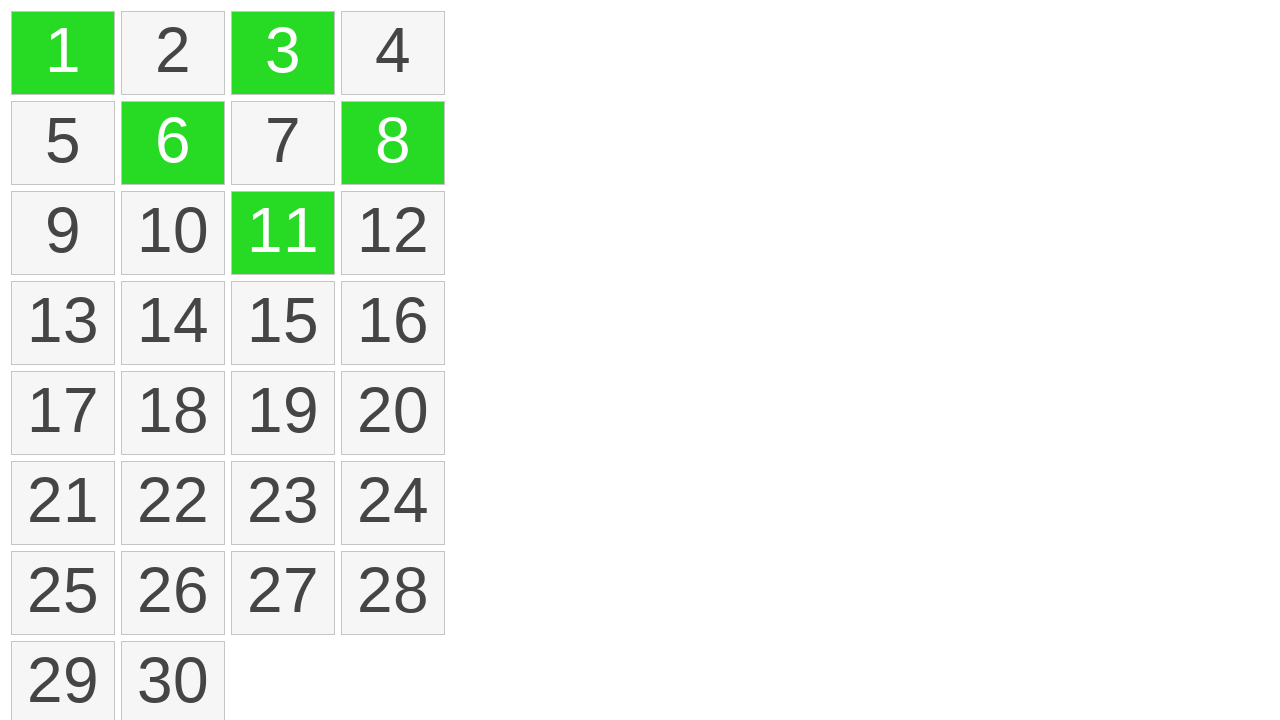

Verified that selected items are present with ui-selected class
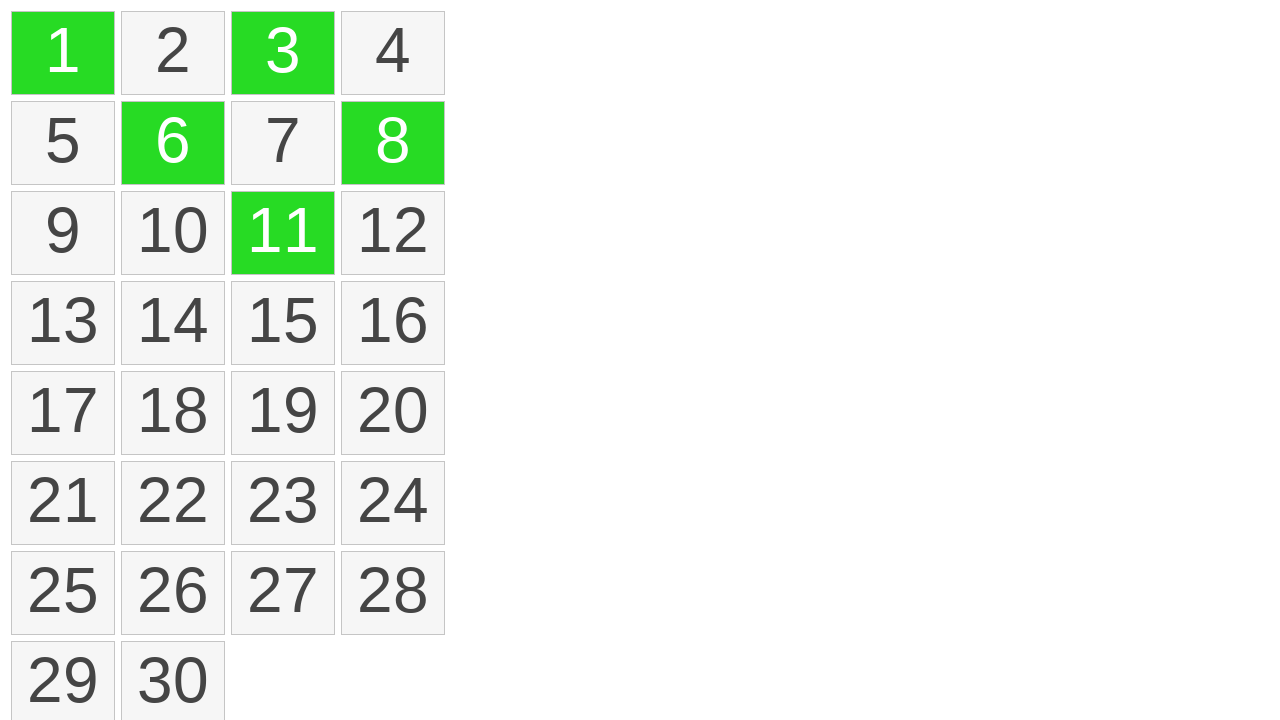

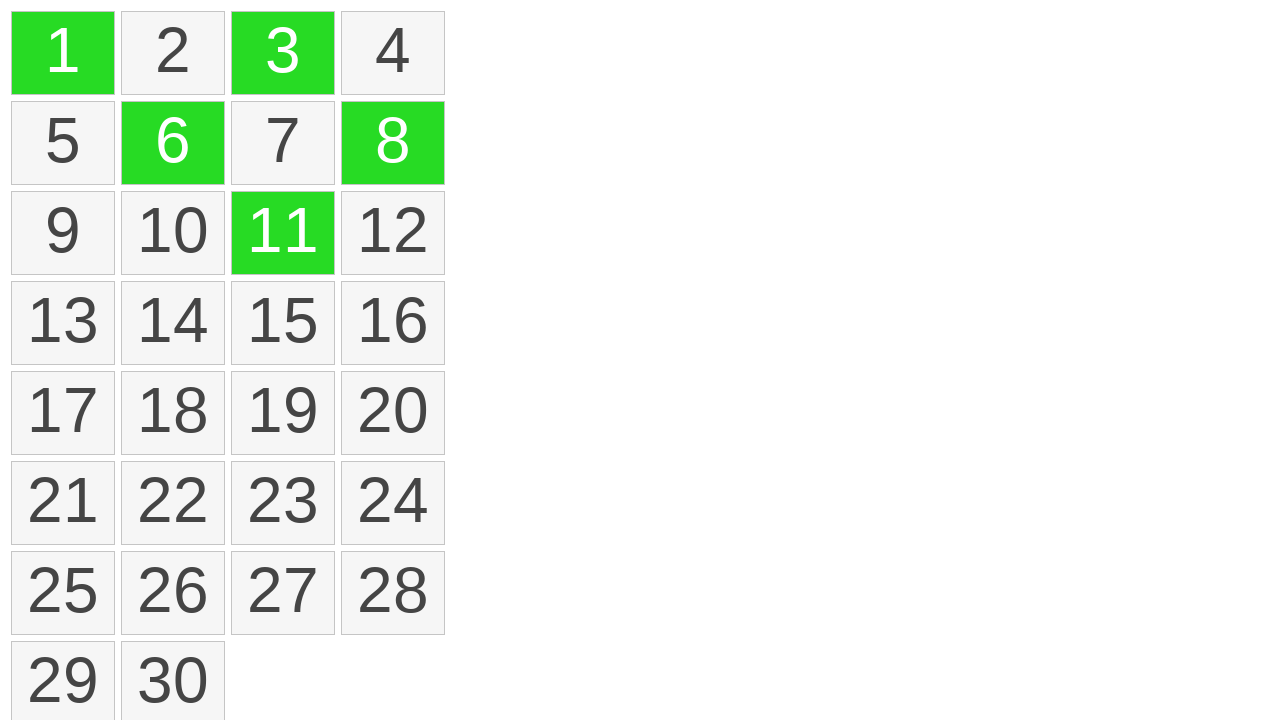